Navigates to the Glow KTM website homepage and waits for the page to load. This is a minimal test that verifies the page is accessible.

Starting URL: https://glowktm.com/

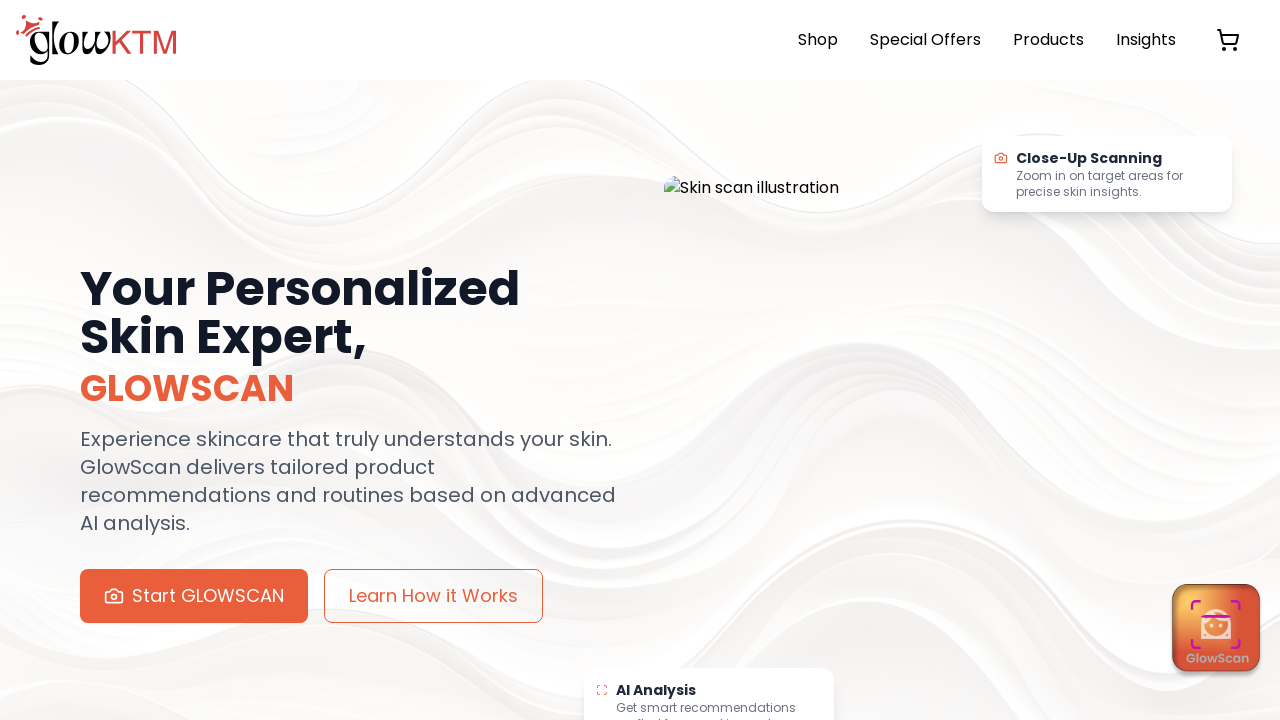

Navigated to Glow KTM homepage at https://glowktm.com/
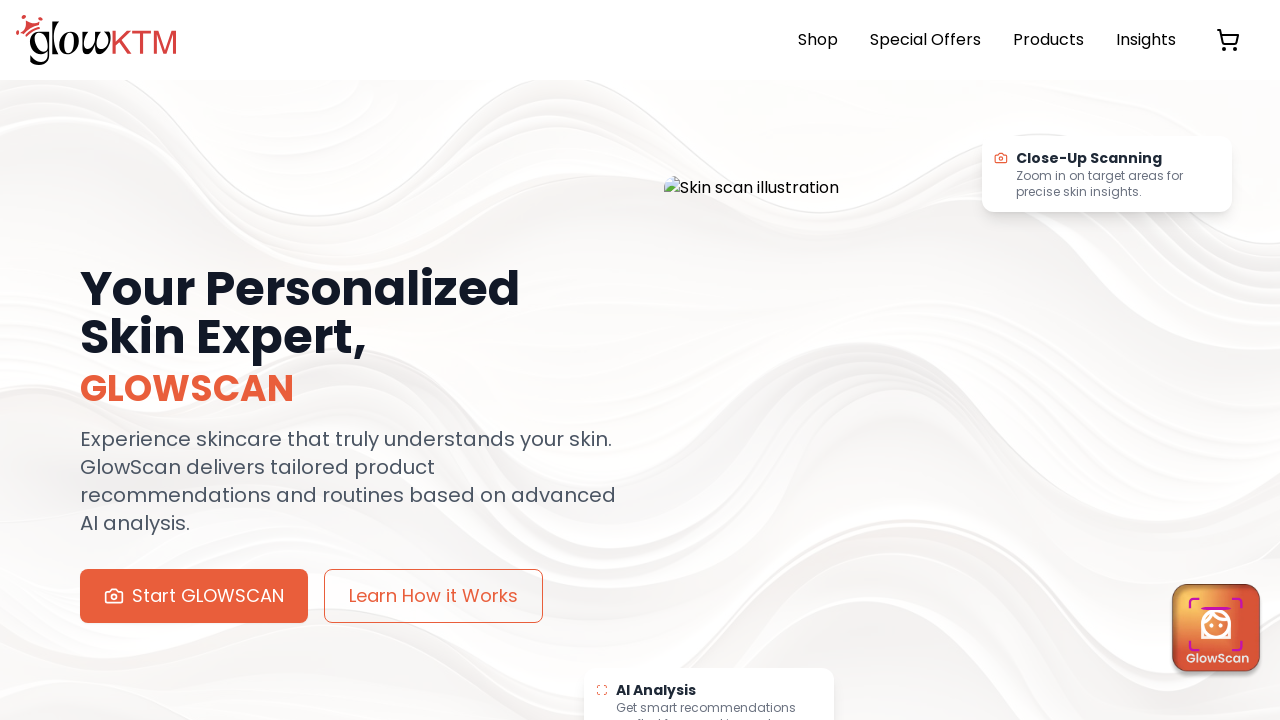

Waited for page to reach domcontentloaded state
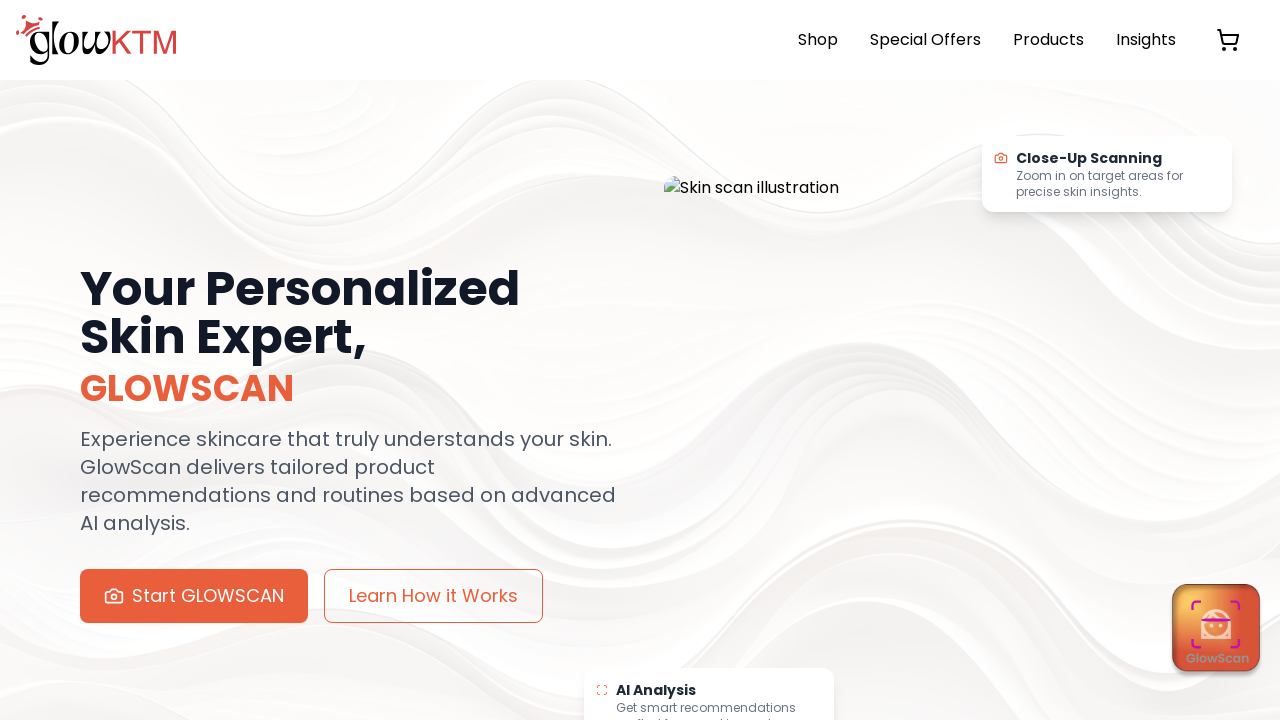

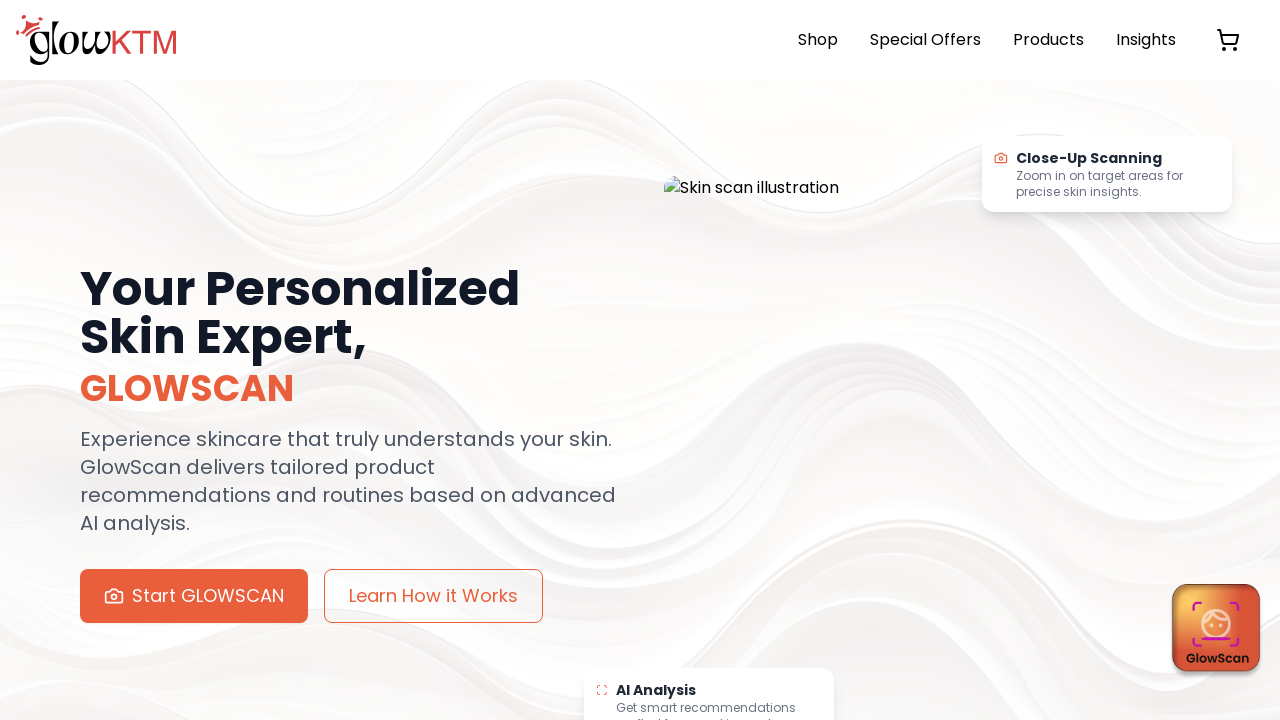